Tests dynamic dropdown selection for flight booking by selecting origin and destination cities

Starting URL: https://rahulshettyacademy.com/dropdownsPractise/

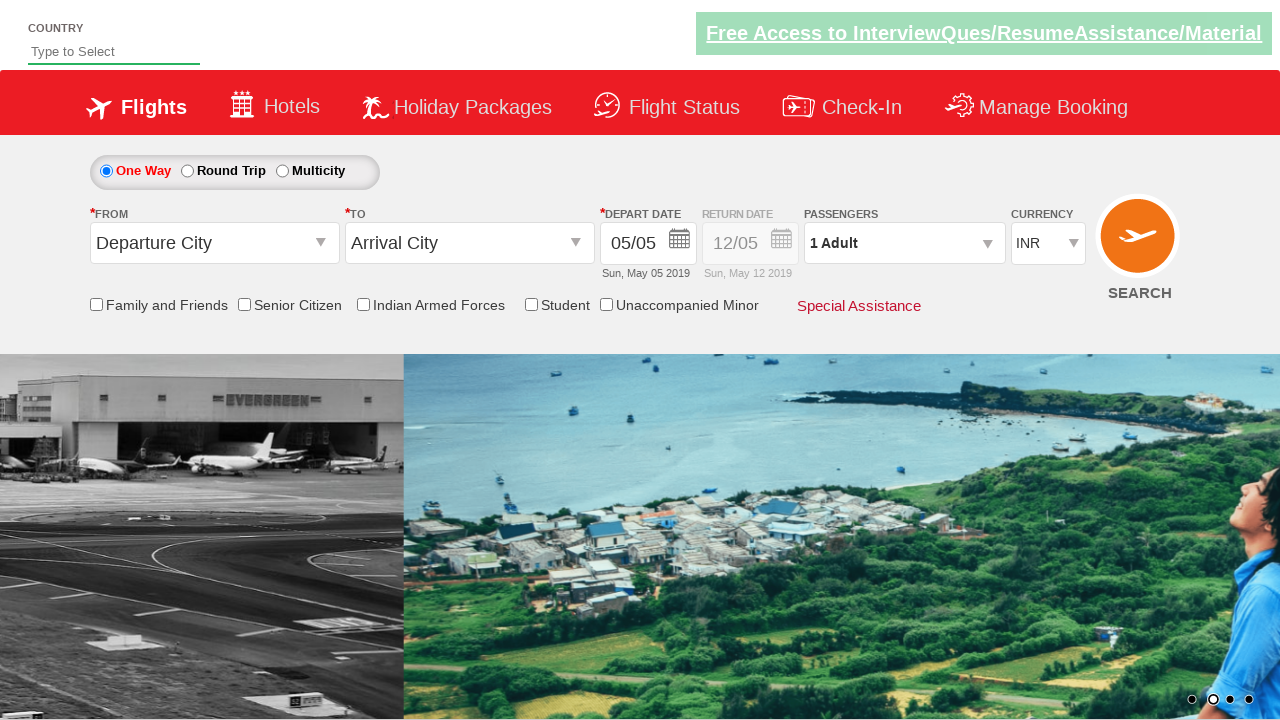

Clicked origin station dropdown to open it at (214, 243) on #ctl00_mainContent_ddl_originStation1_CTXT
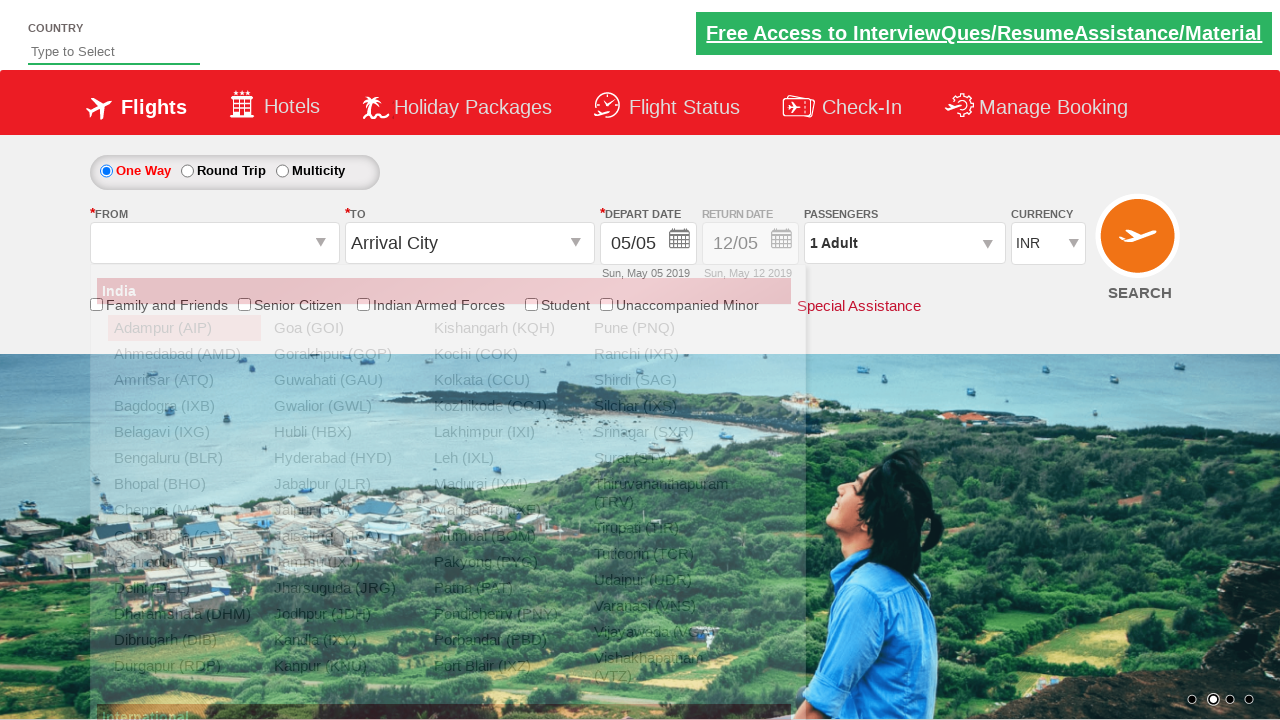

Selected Bangalore (BLR) as origin city at (184, 458) on xpath=//a[@value='BLR']
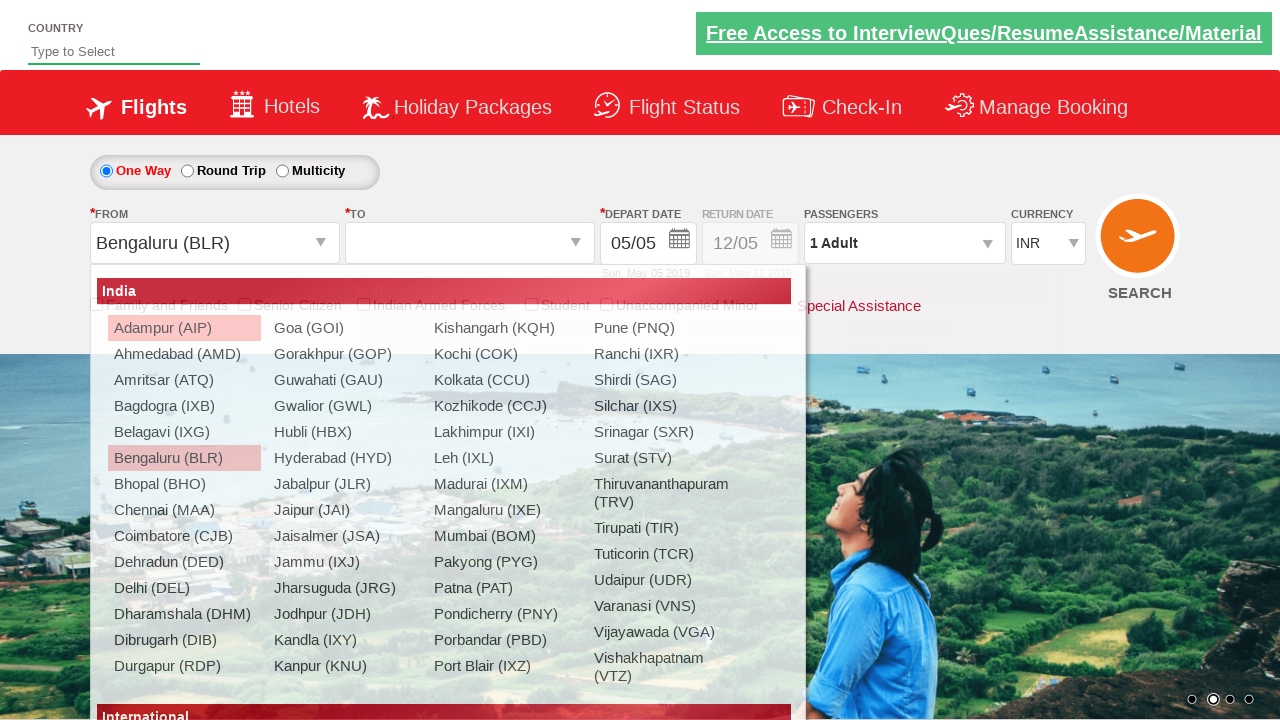

Waited for destination dropdown to be ready
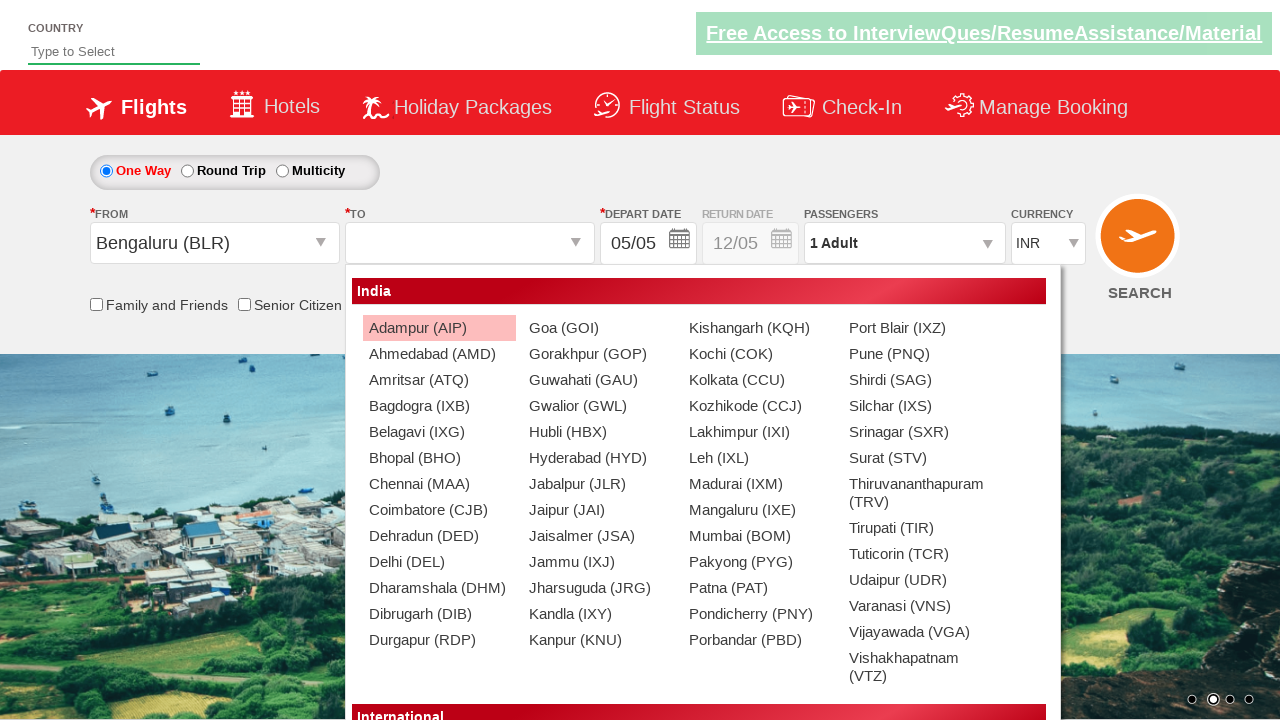

Selected Delhi (DEL) as destination city at (439, 562) on xpath=//div[@id='glsctl00_mainContent_ddl_destinationStation1_CTNR']//a[@value='
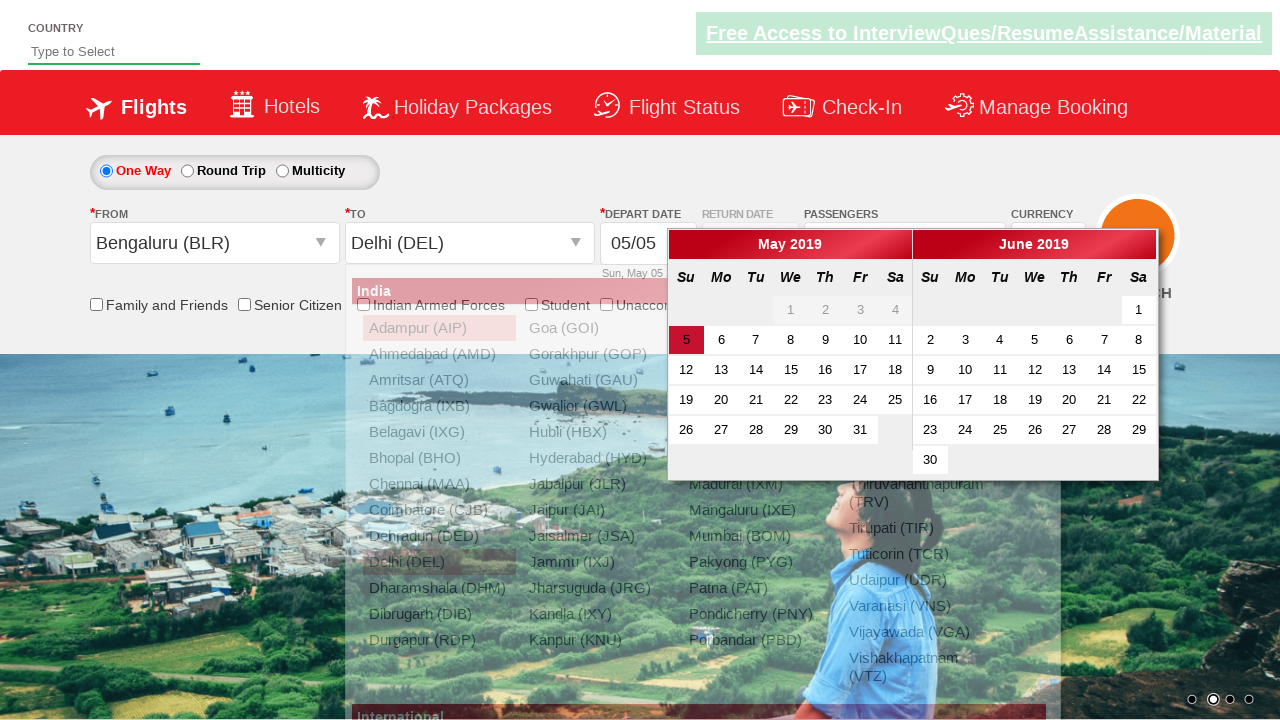

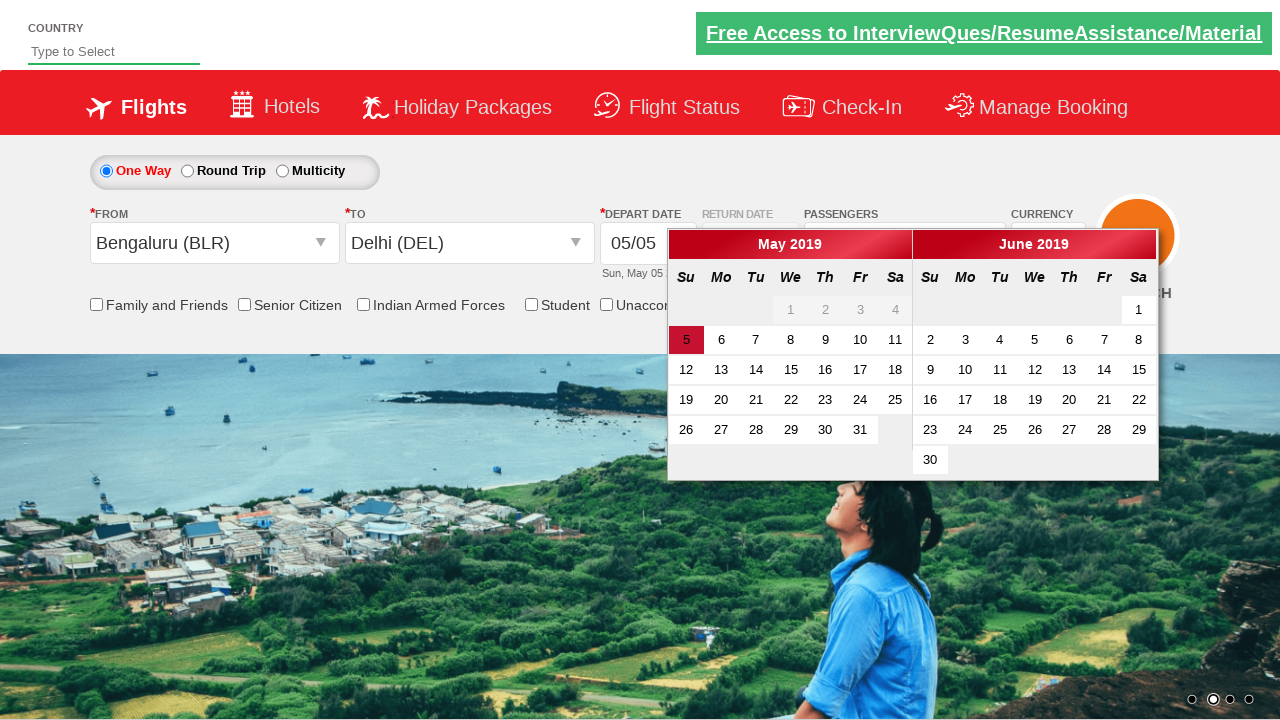